Navigates to Automationtalks.com and verifies the page loads by checking the title

Starting URL: http://www.Automationtalks.com

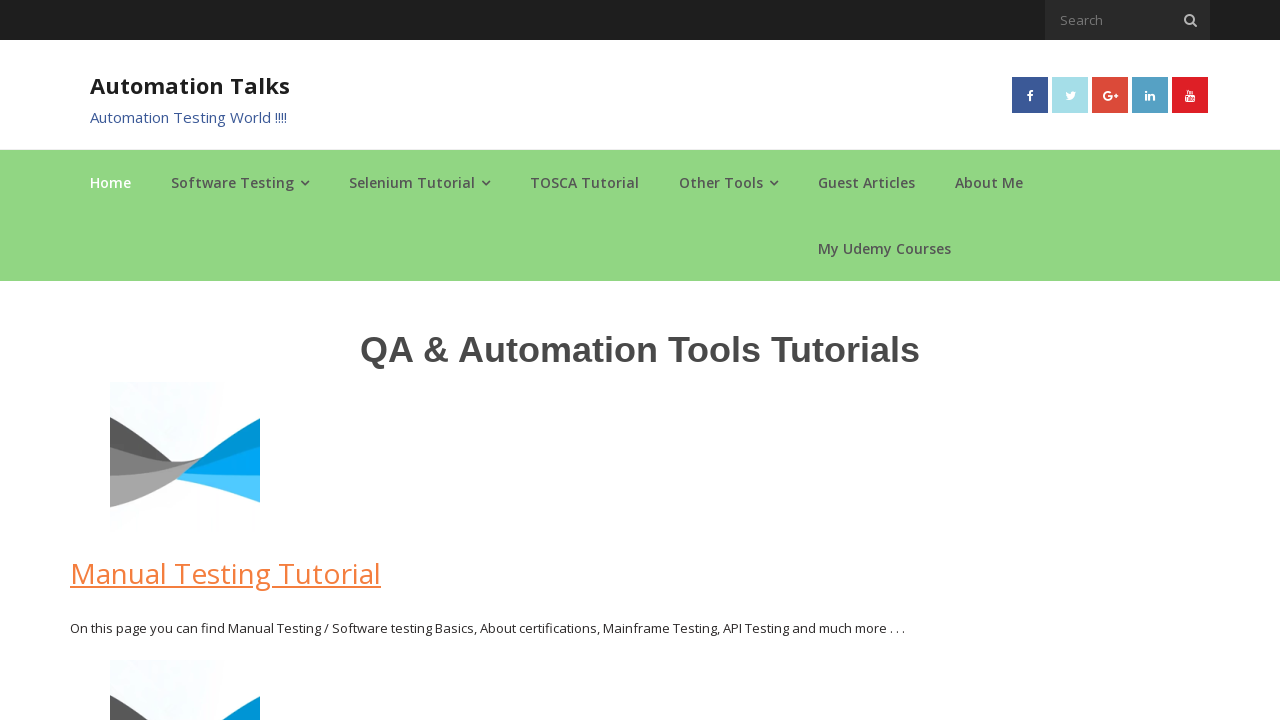

Navigated to http://www.Automationtalks.com
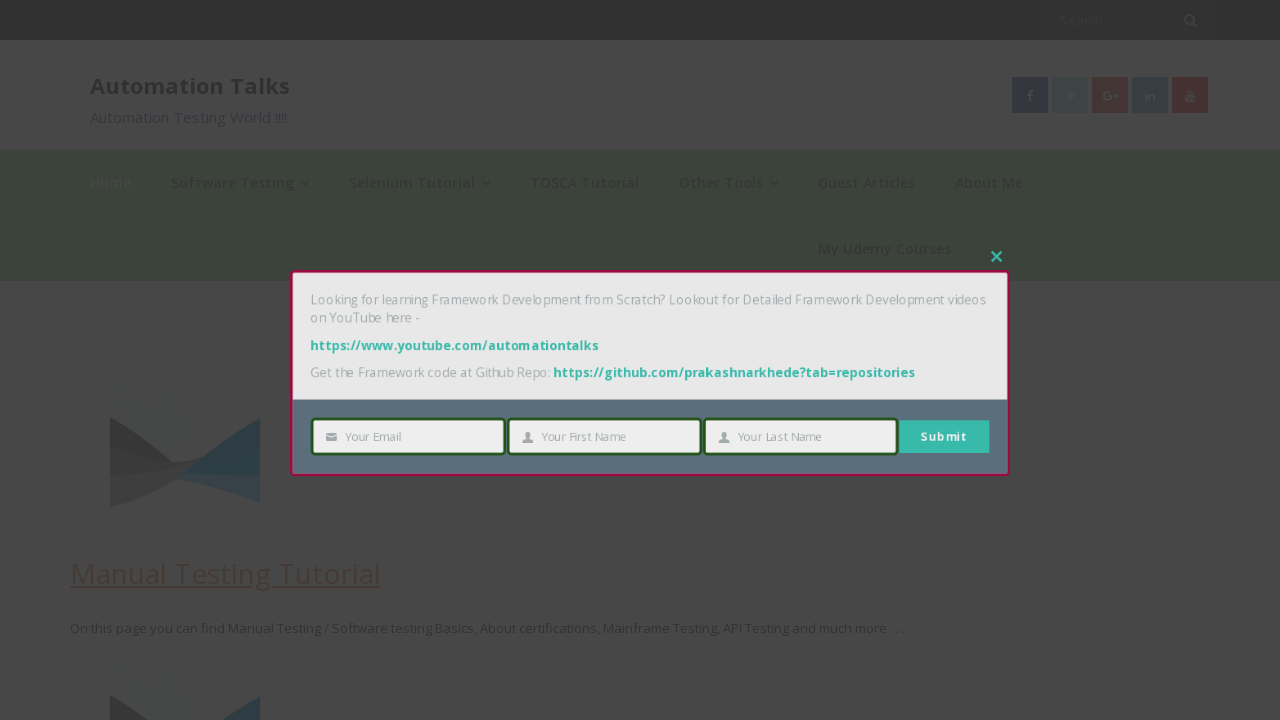

Page reached domcontentloaded state
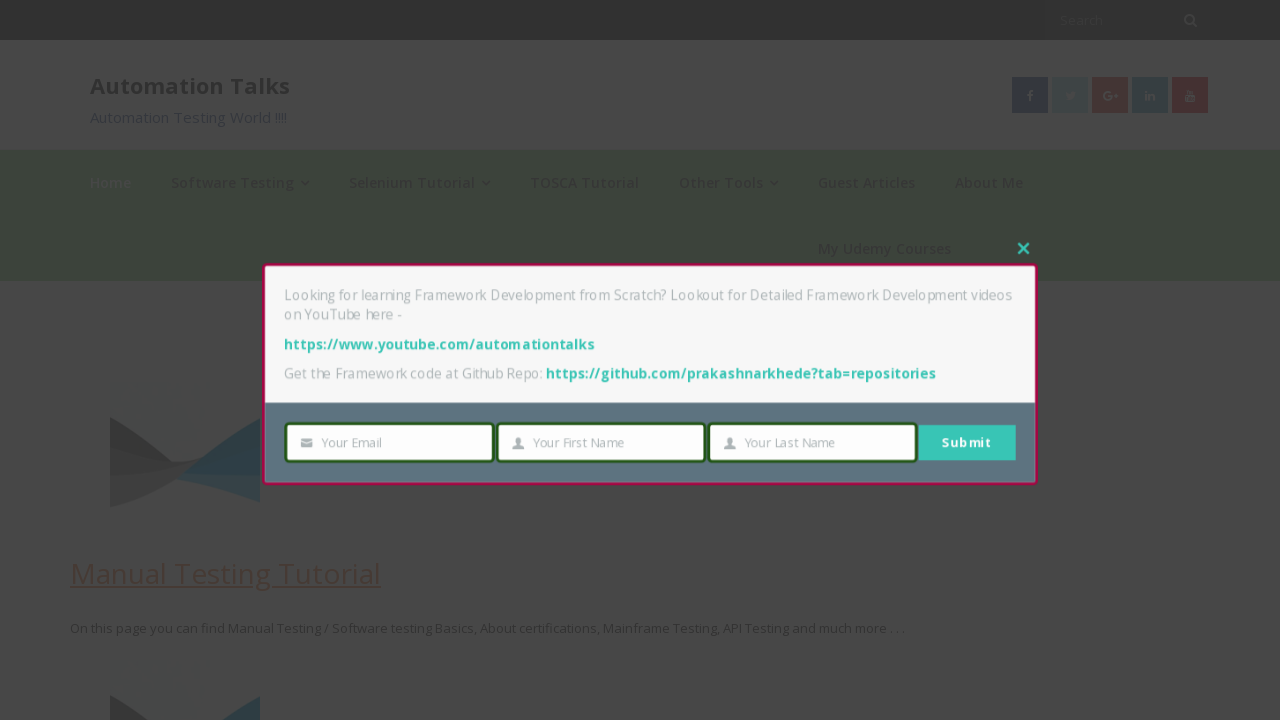

Retrieved page title
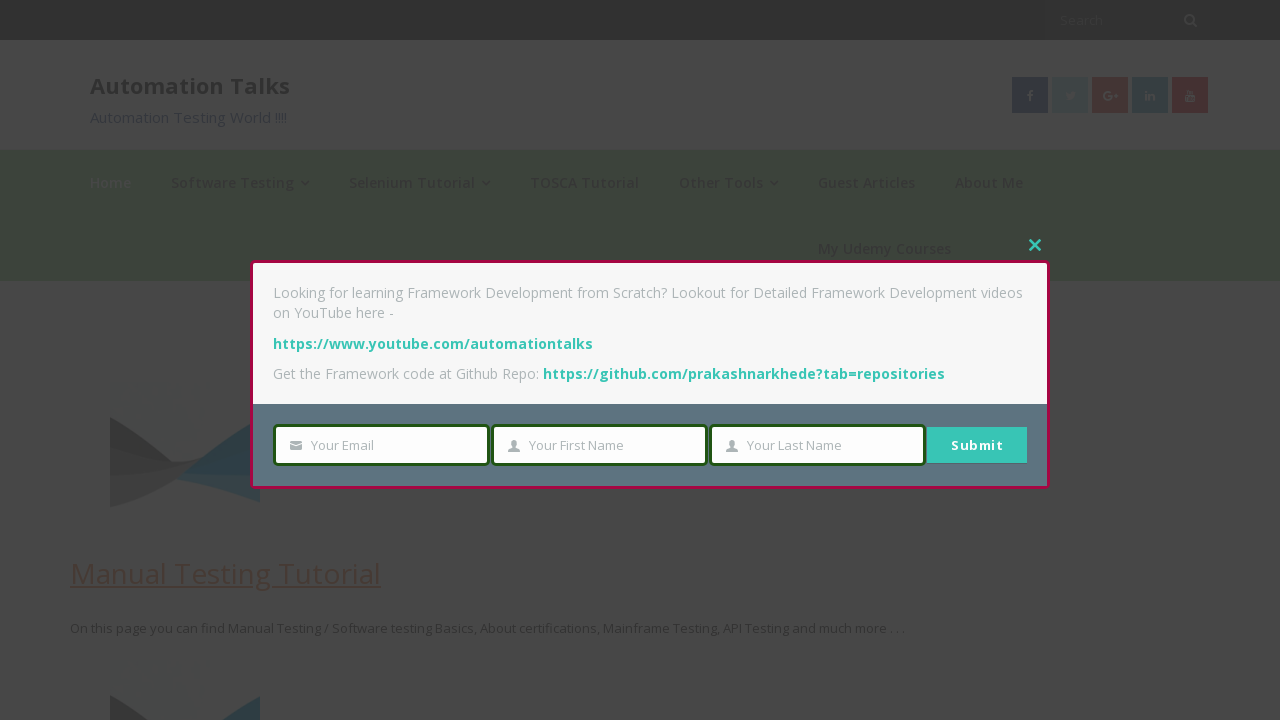

Verified page title is not empty
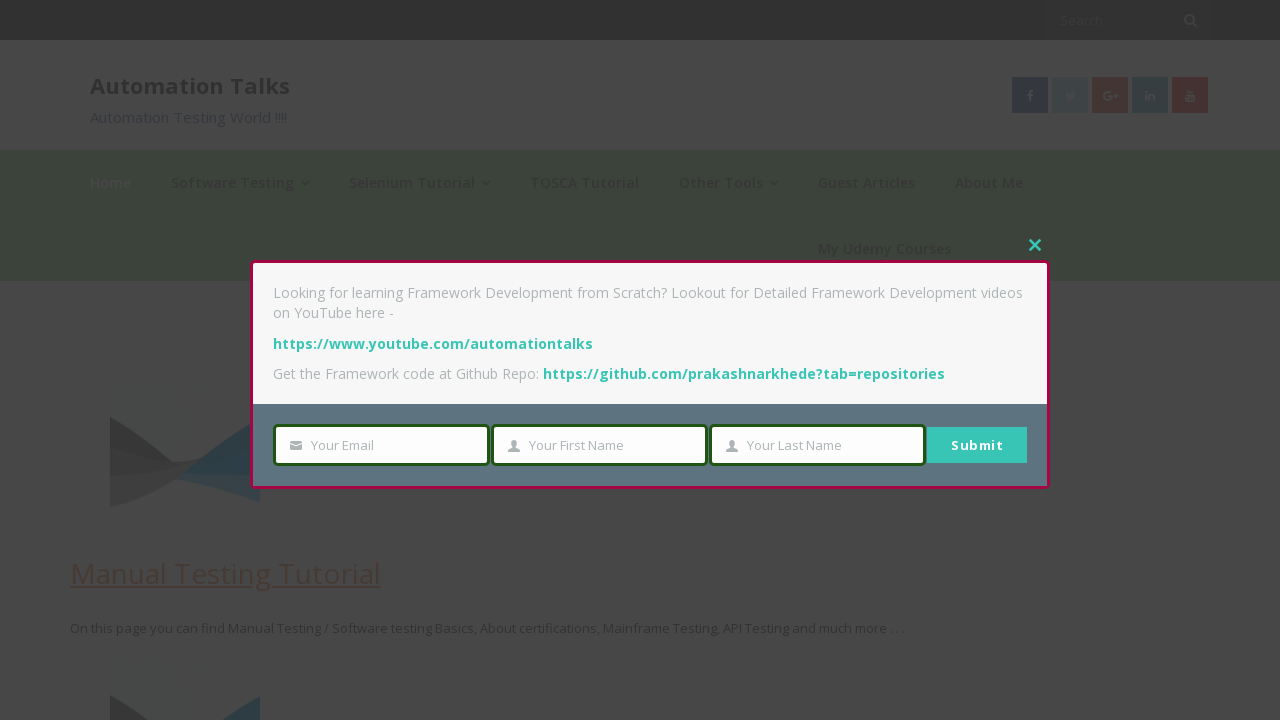

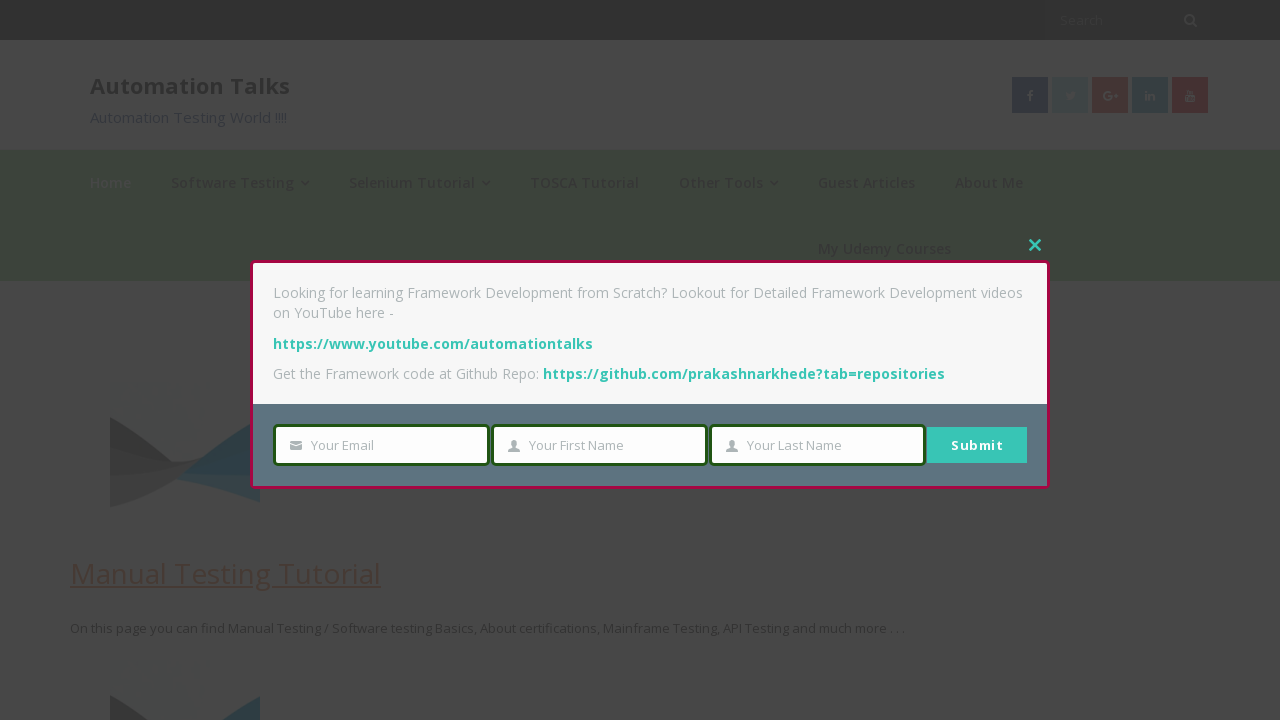